Completes a full purchase flow: adds Apple monitor to cart, fills order form, and verifies confirmation message

Starting URL: https://www.demoblaze.com/

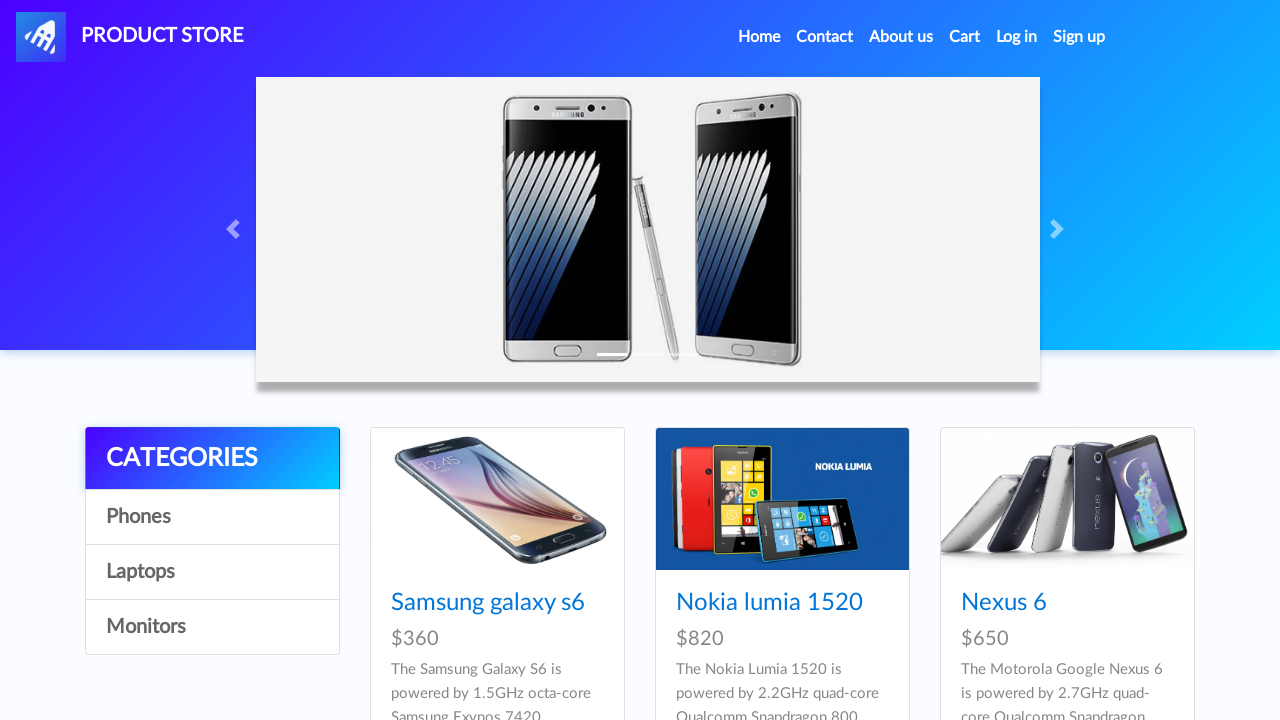

Clicked on Monitors category at (212, 627) on a:has-text('Monitors')
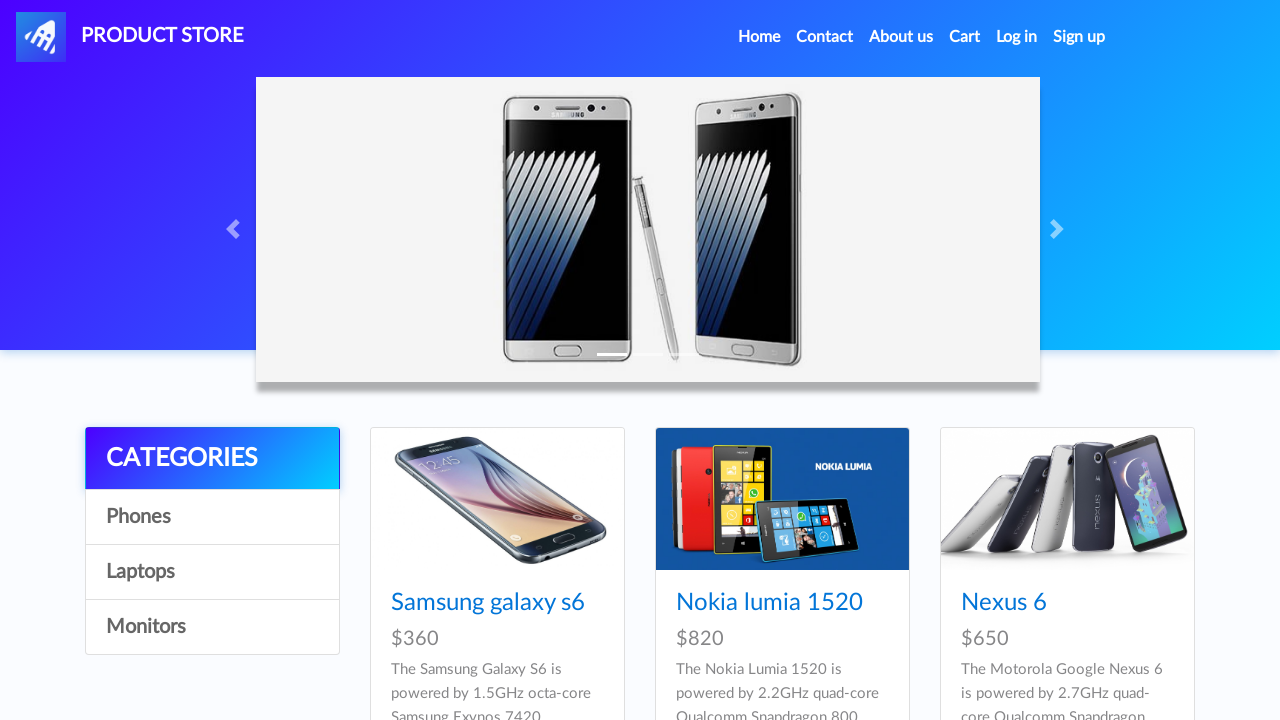

Products loaded in Monitors category
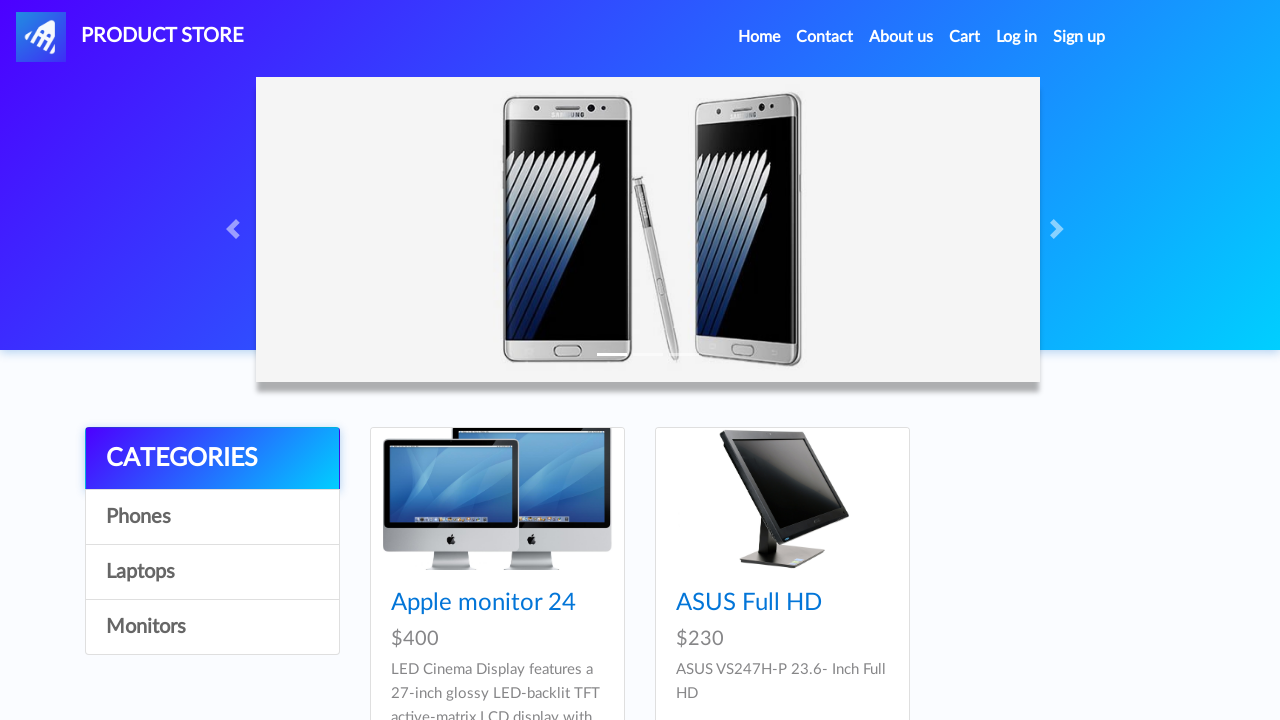

Clicked on Apple monitor 24 product at (484, 603) on a:has-text('Apple monitor 24')
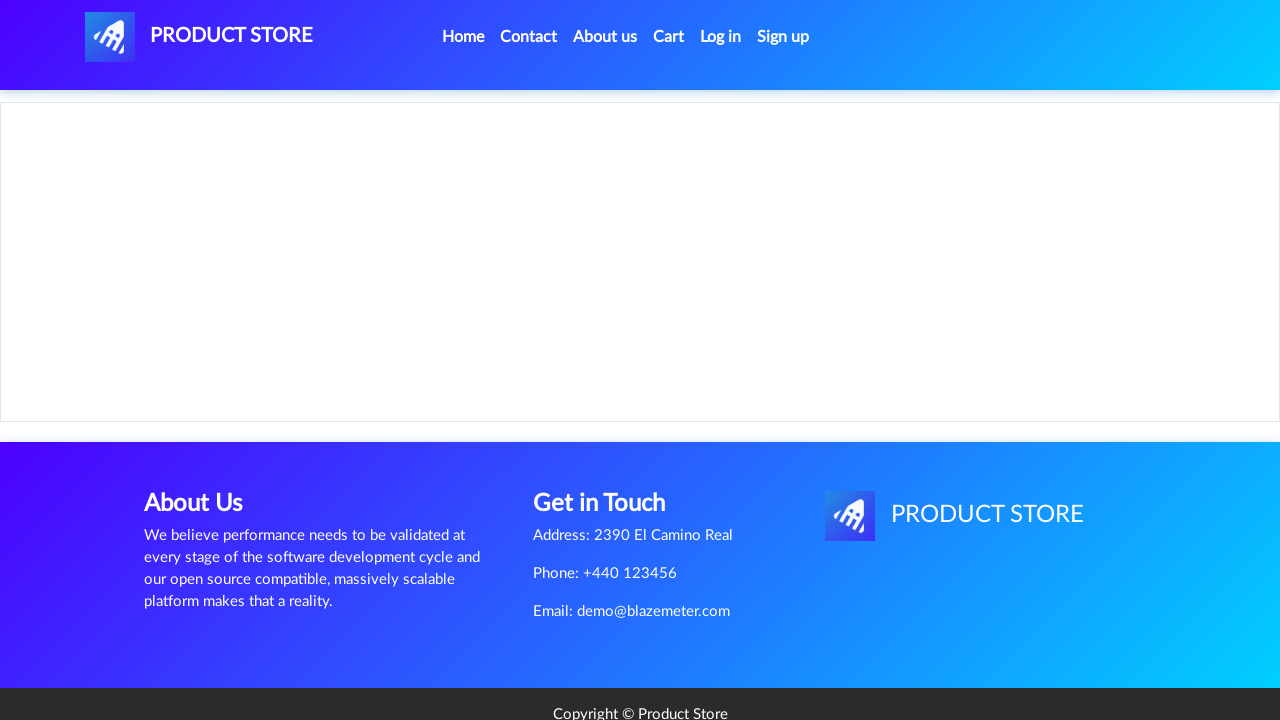

Product details page loaded with Add to cart button
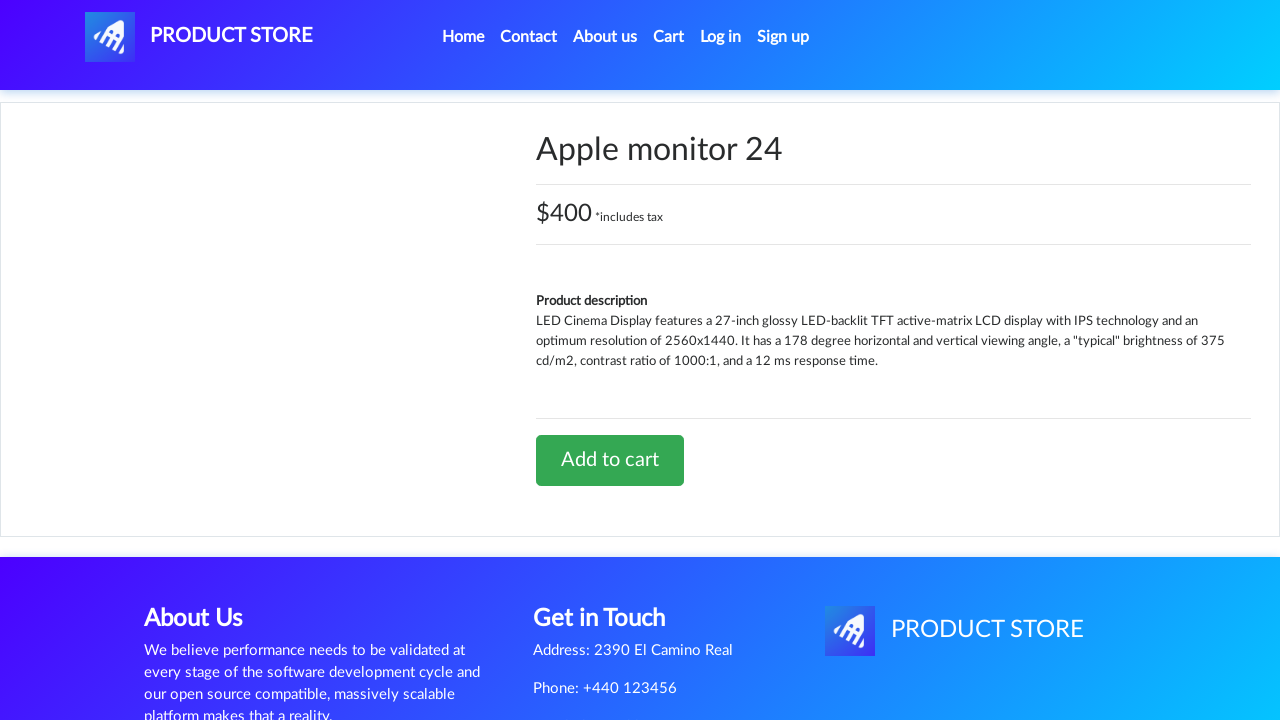

Clicked Add to cart button for Apple monitor at (610, 460) on a:has-text('Add to cart')
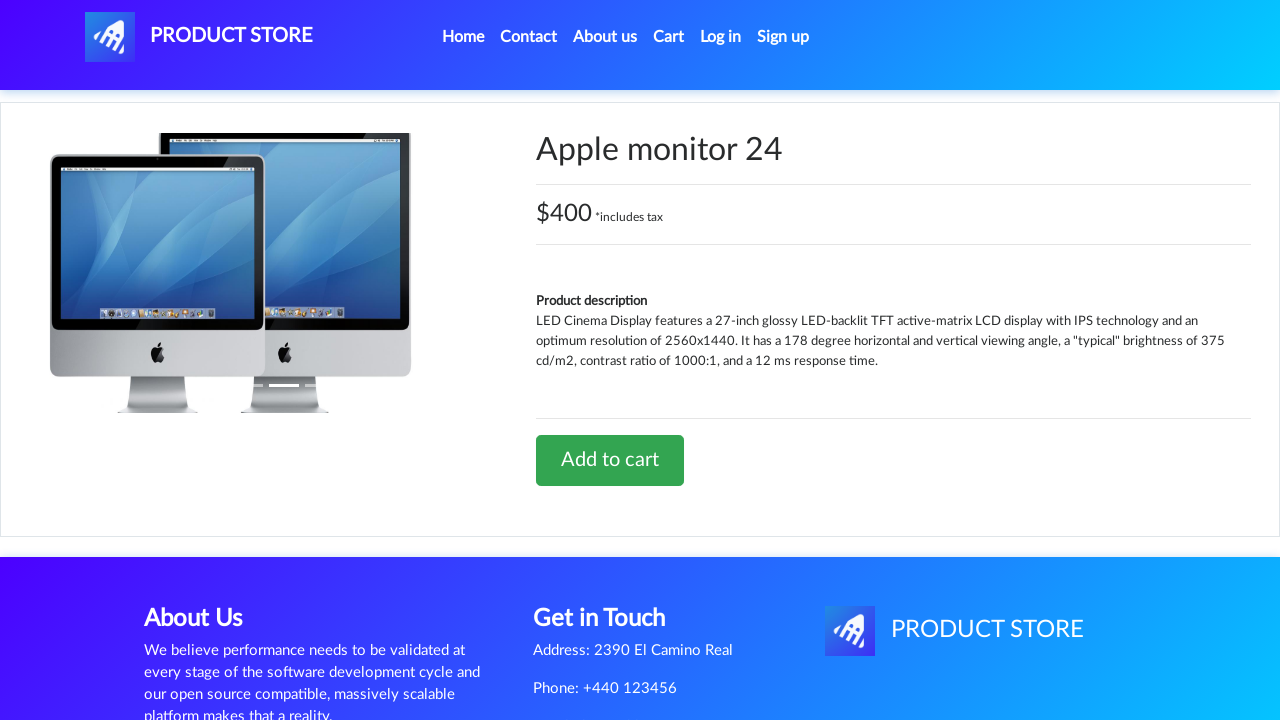

Waited for alert dialog to appear and dismiss
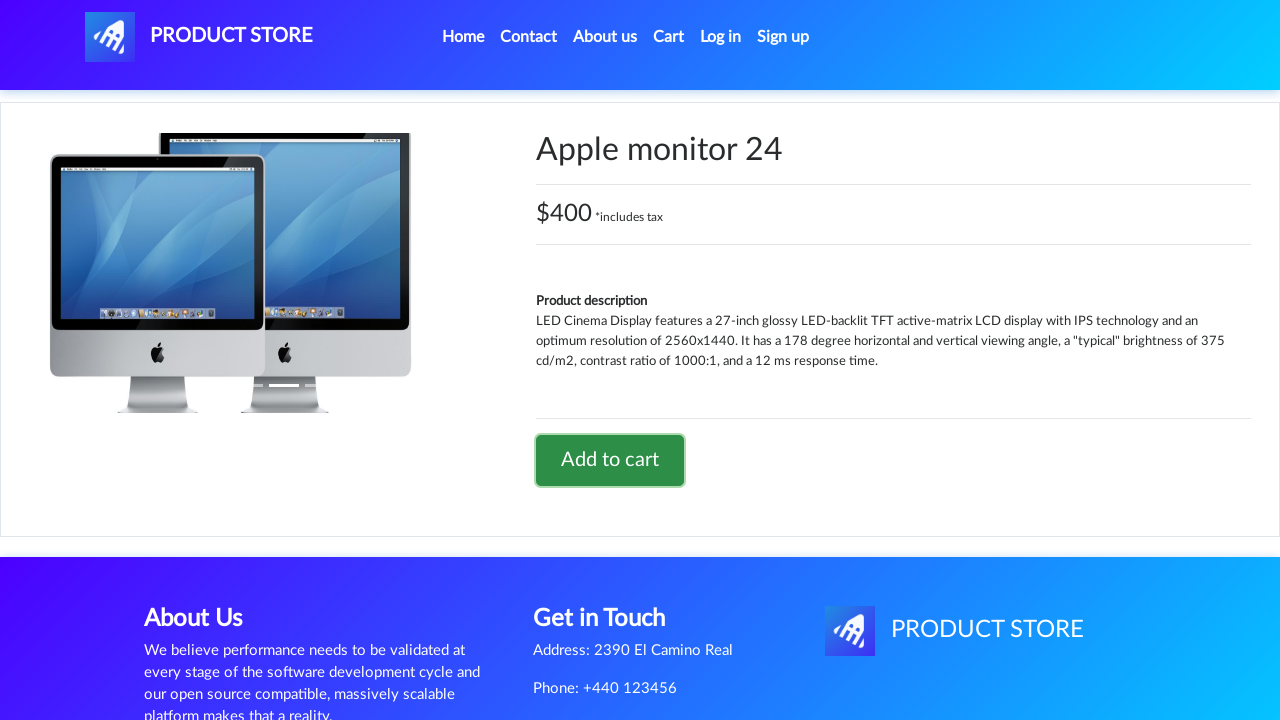

Clicked on cart icon to navigate to cart at (669, 37) on #cartur
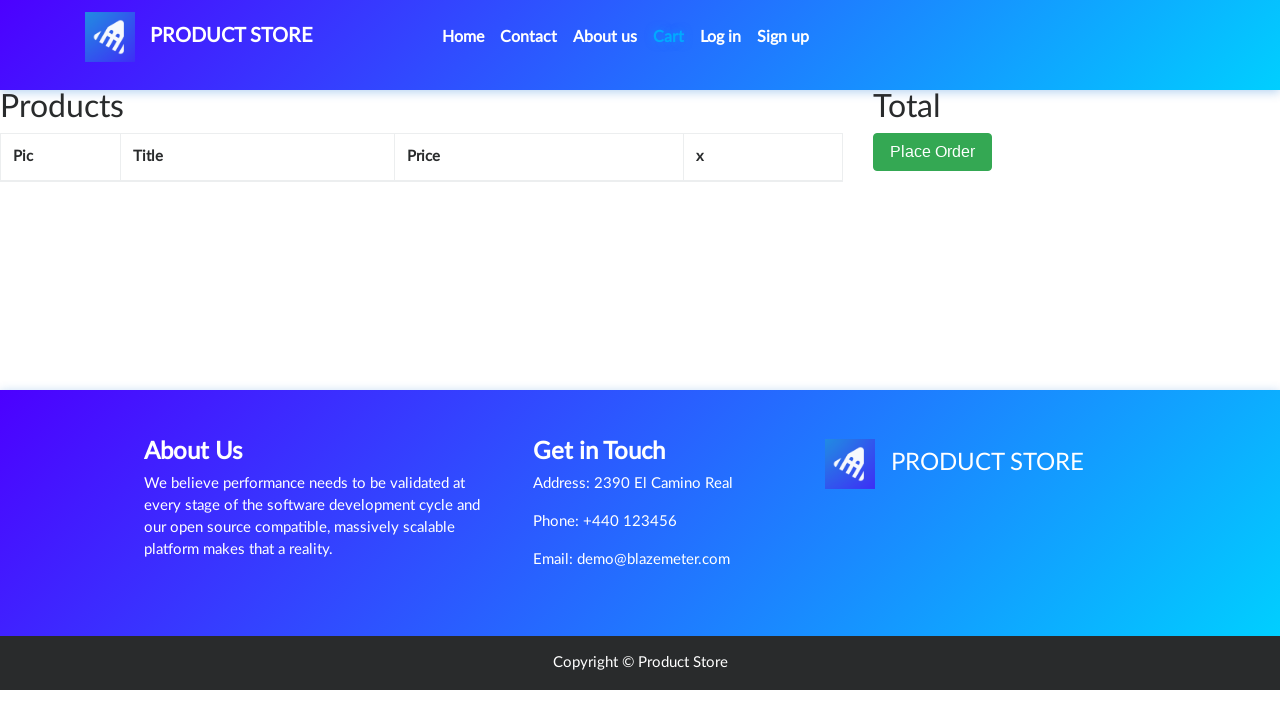

Cart page loaded with product items displayed
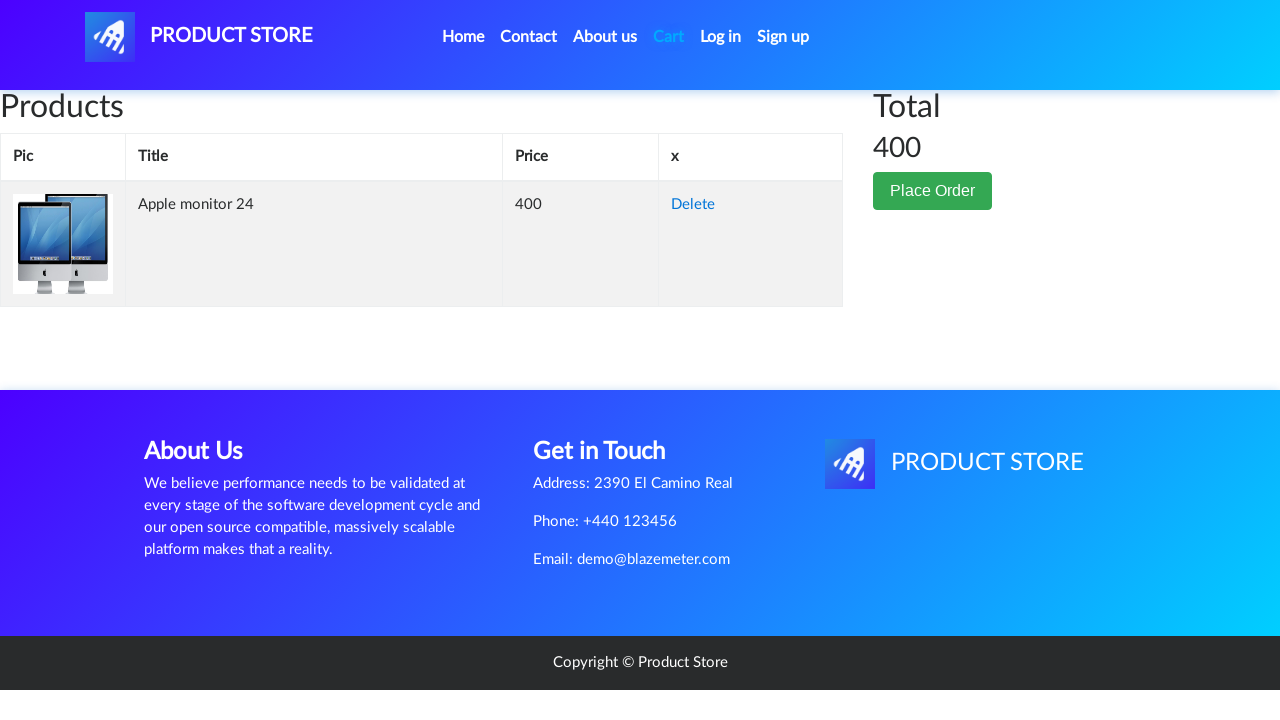

Clicked Place Order button at (933, 191) on button:has-text('Place Order')
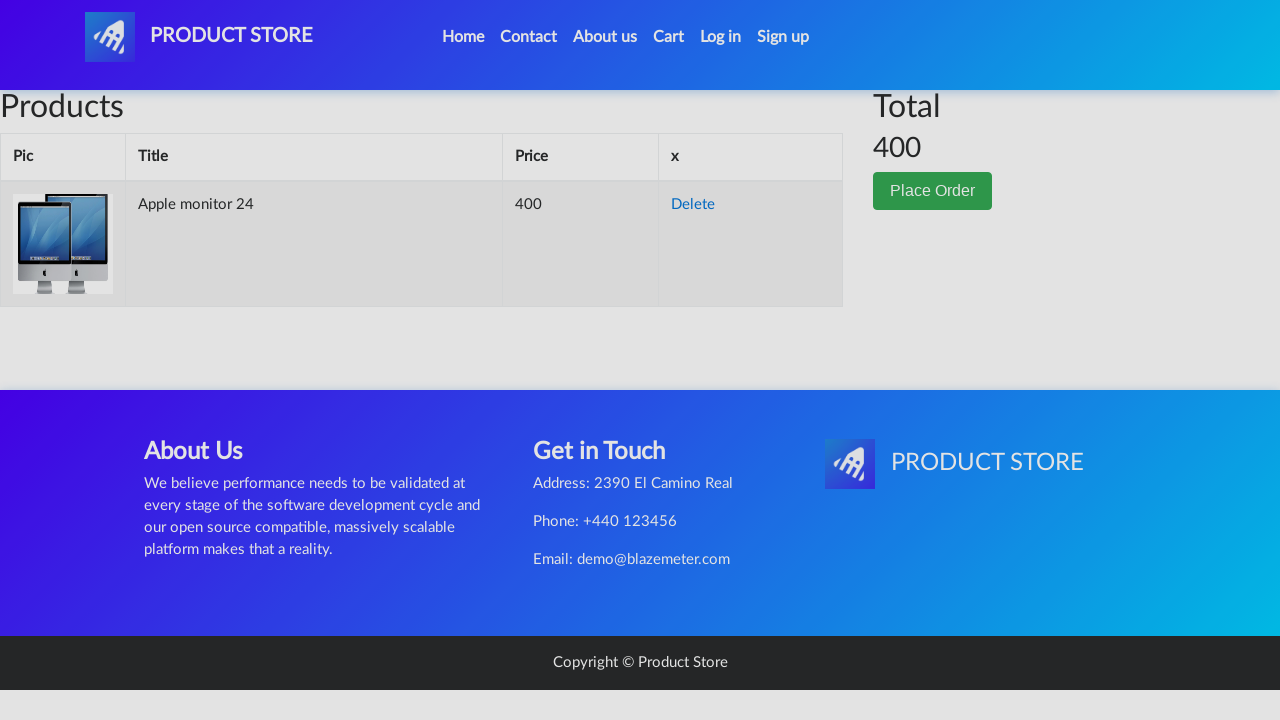

Order modal dialog appeared
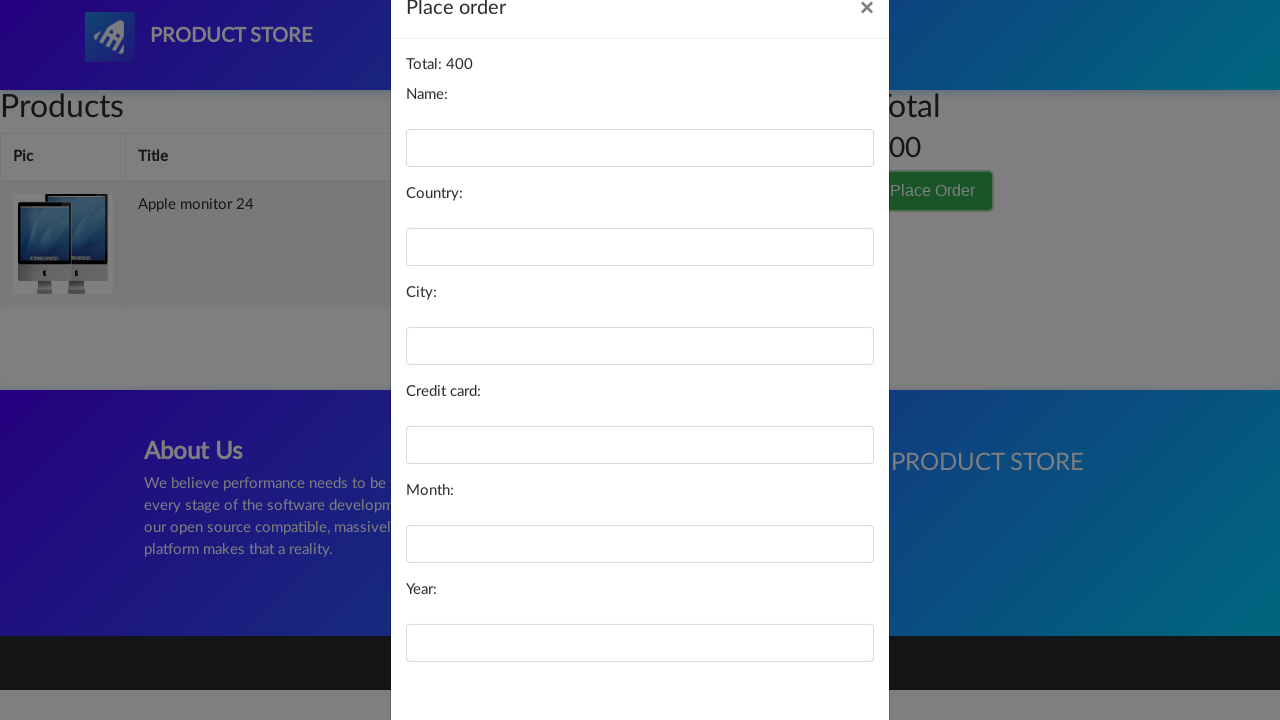

Filled name field with 'James Taylor' on #name
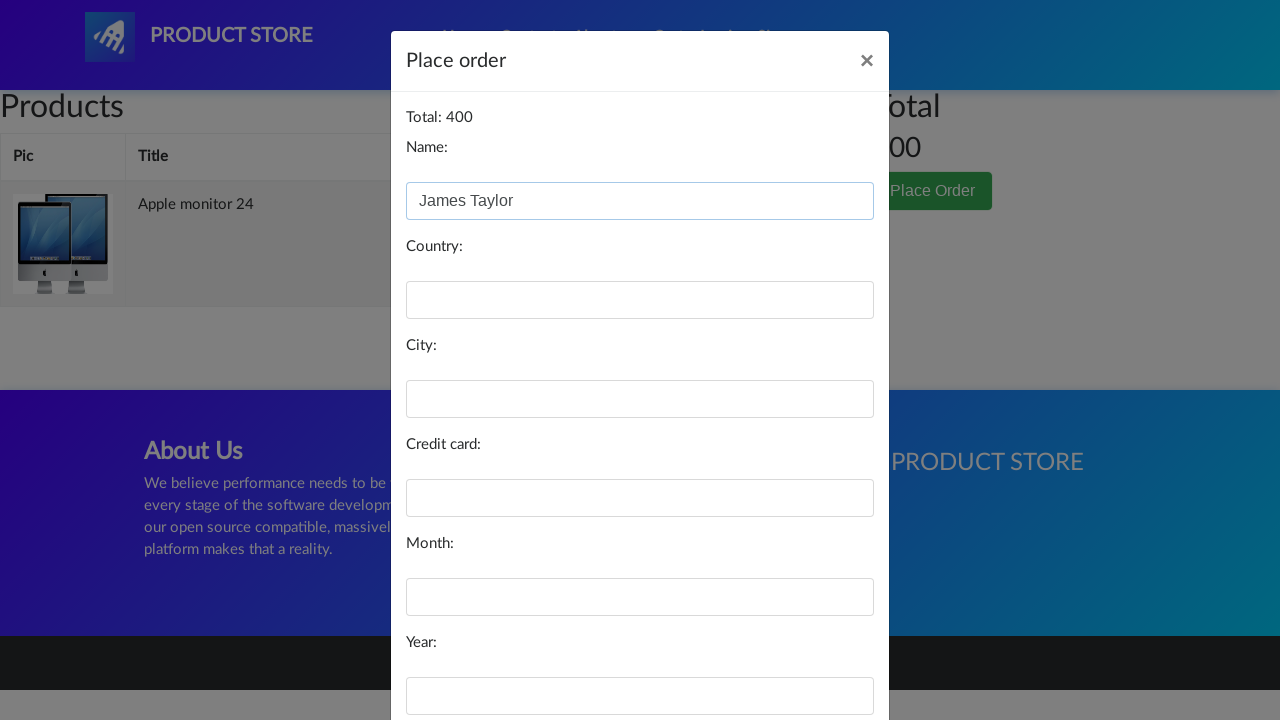

Filled country field with 'USA' on #country
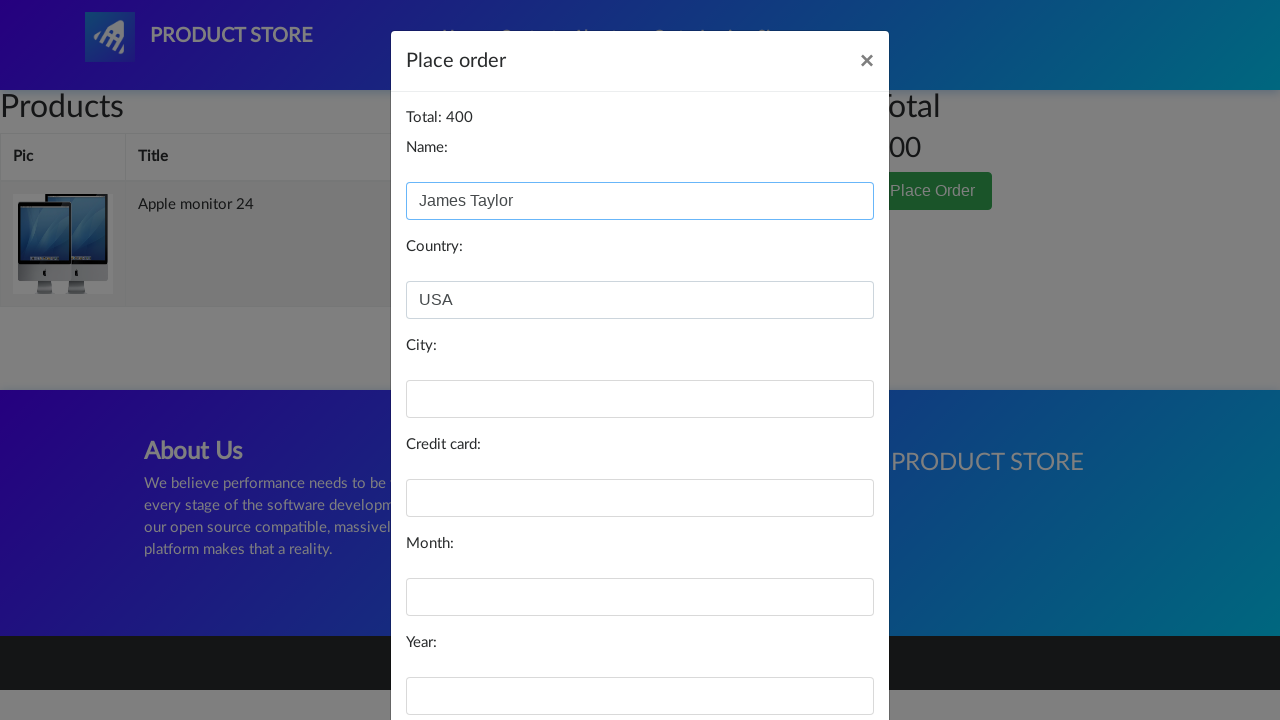

Filled city field with 'Oklahoma' on #city
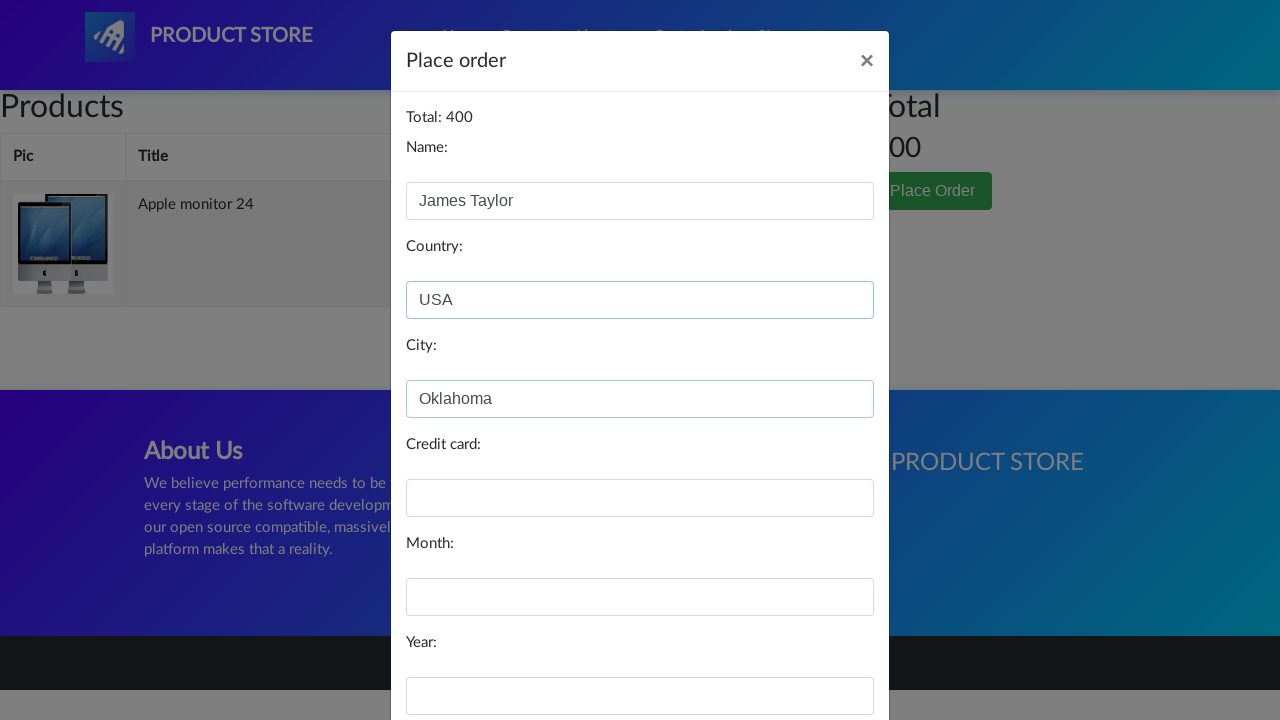

Filled credit card field with '12345678910' on #card
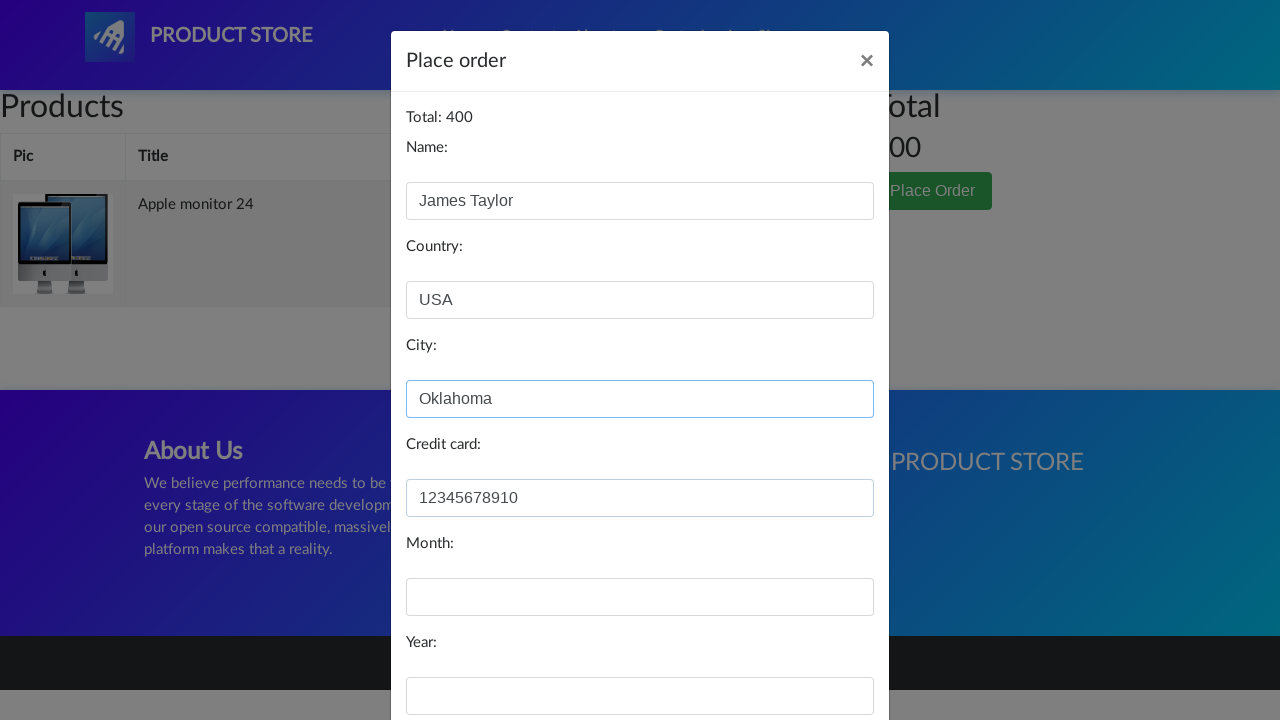

Filled month field with '01' on #month
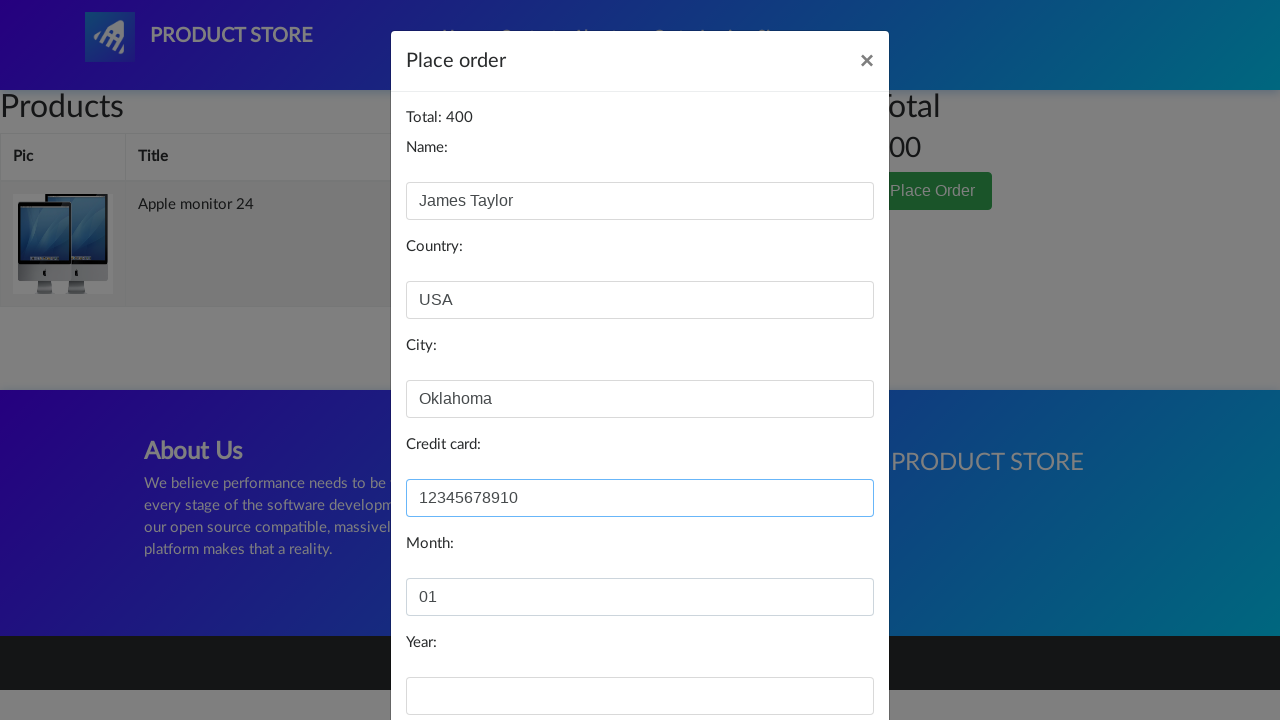

Filled year field with '2027' on #year
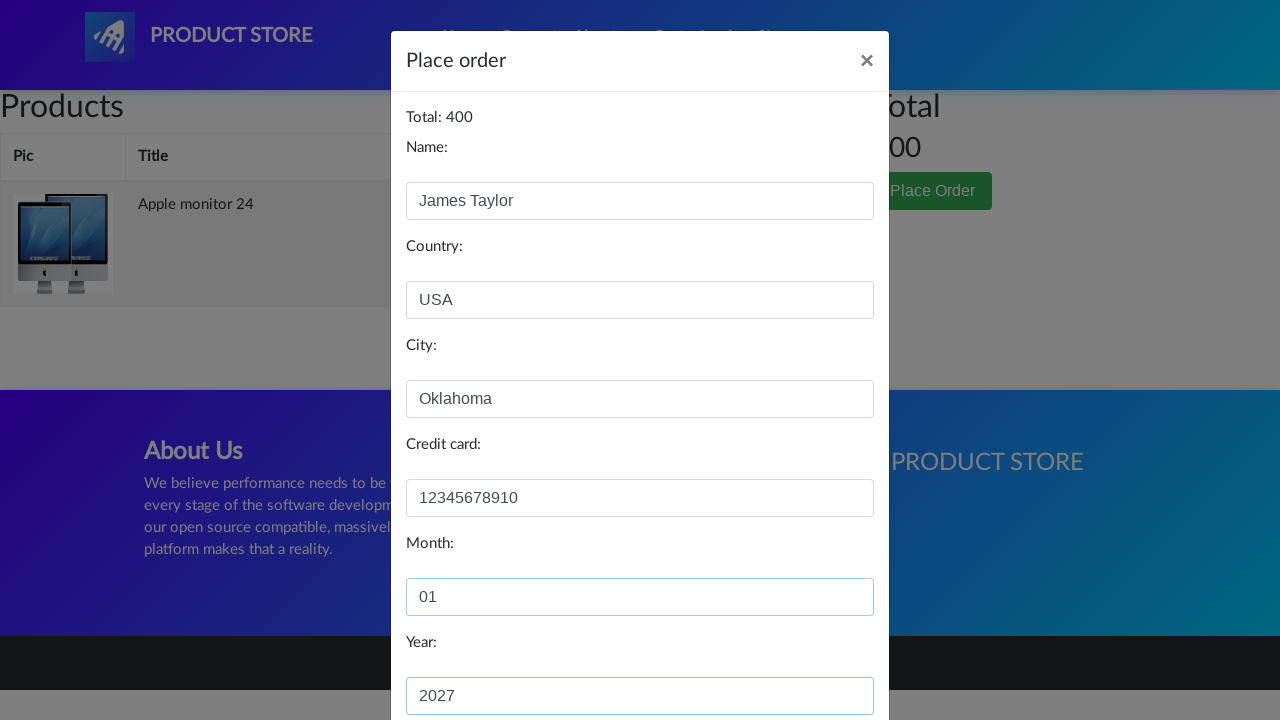

Clicked Purchase button to complete order at (823, 655) on button:has-text('Purchase')
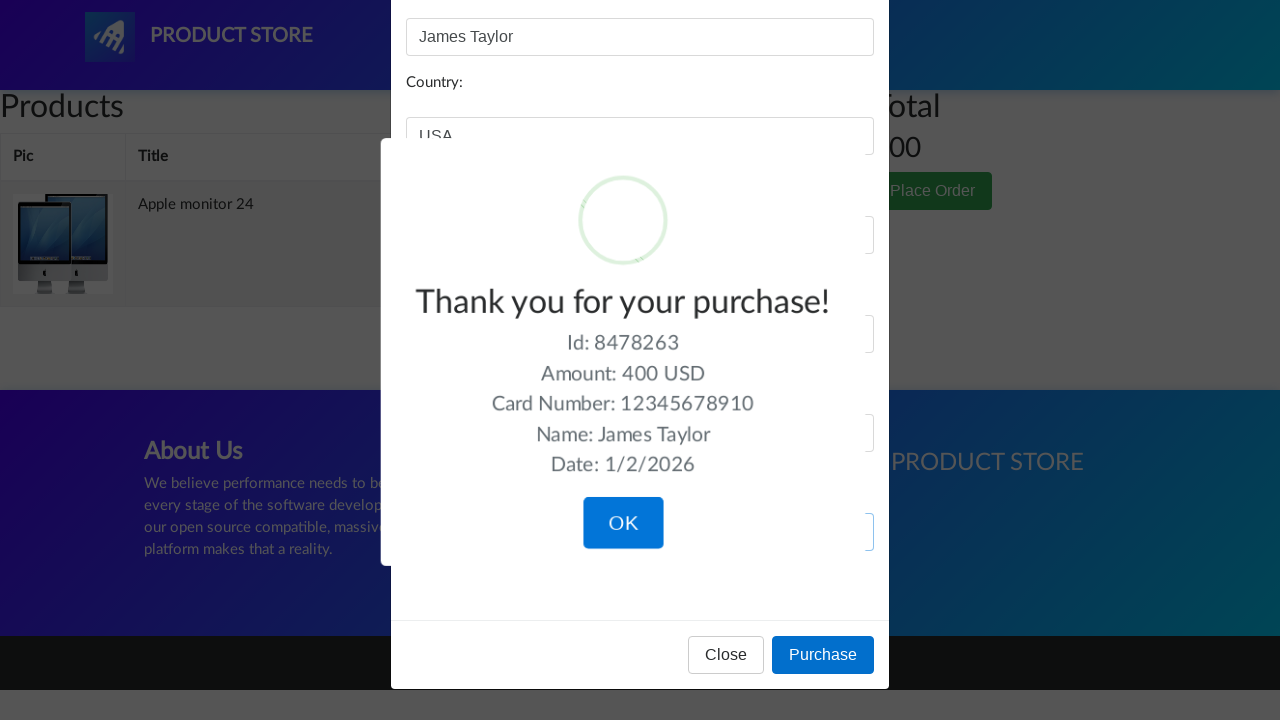

Order confirmation message appeared - 'Thank you for your purchase!'
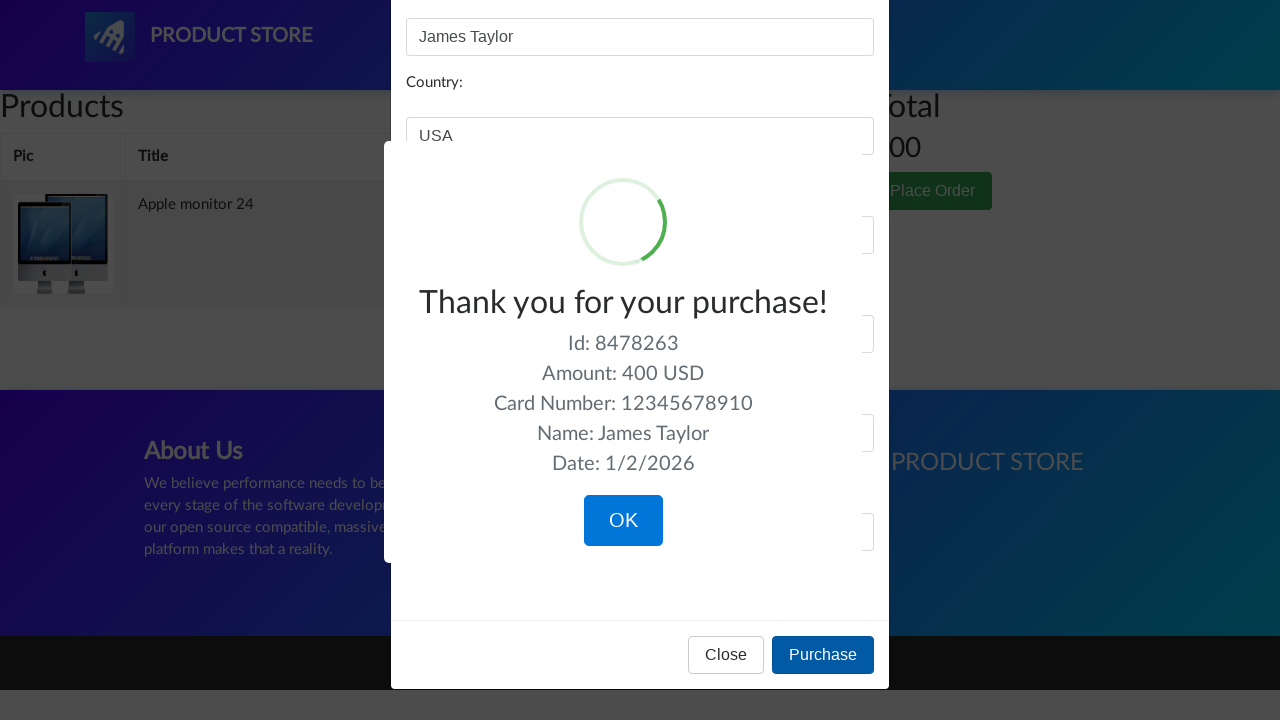

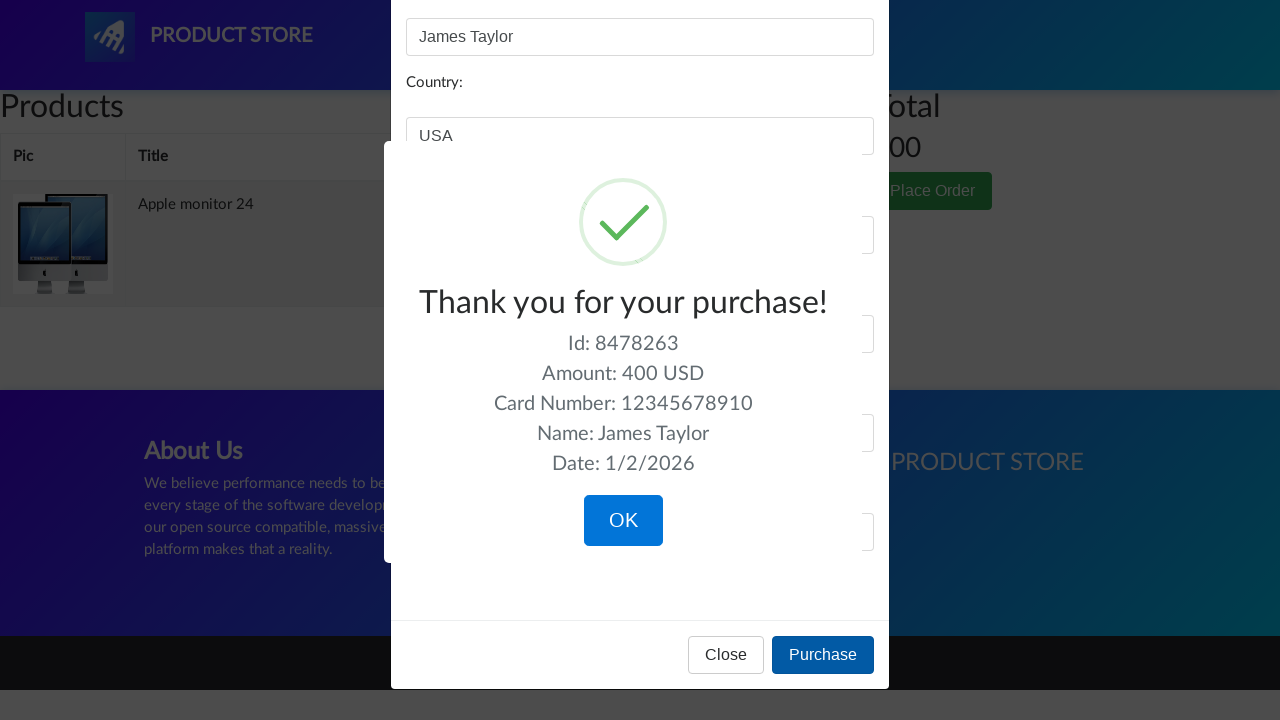